Tests an input field by typing text into it and then clearing it

Starting URL: https://www.ufsm.br/busca?q=&orderby=date&order=DESC&perpage=15&area=servicos

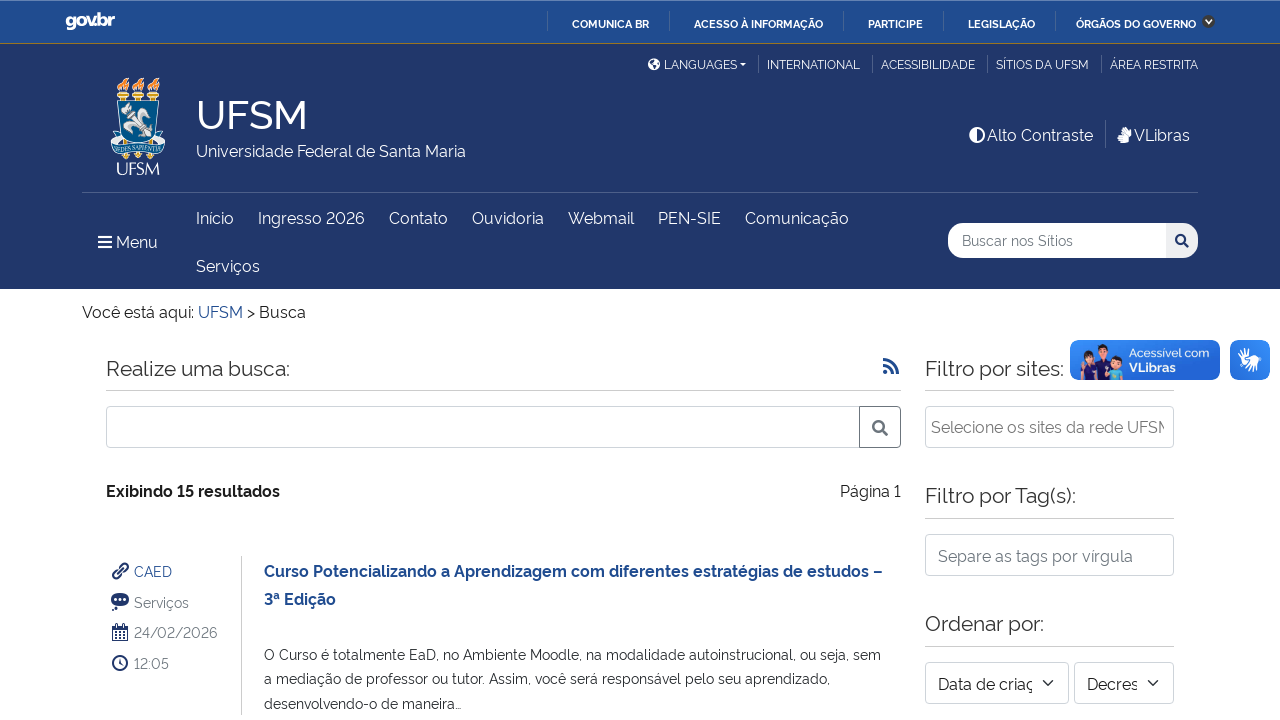

Navigated to UFSM search page
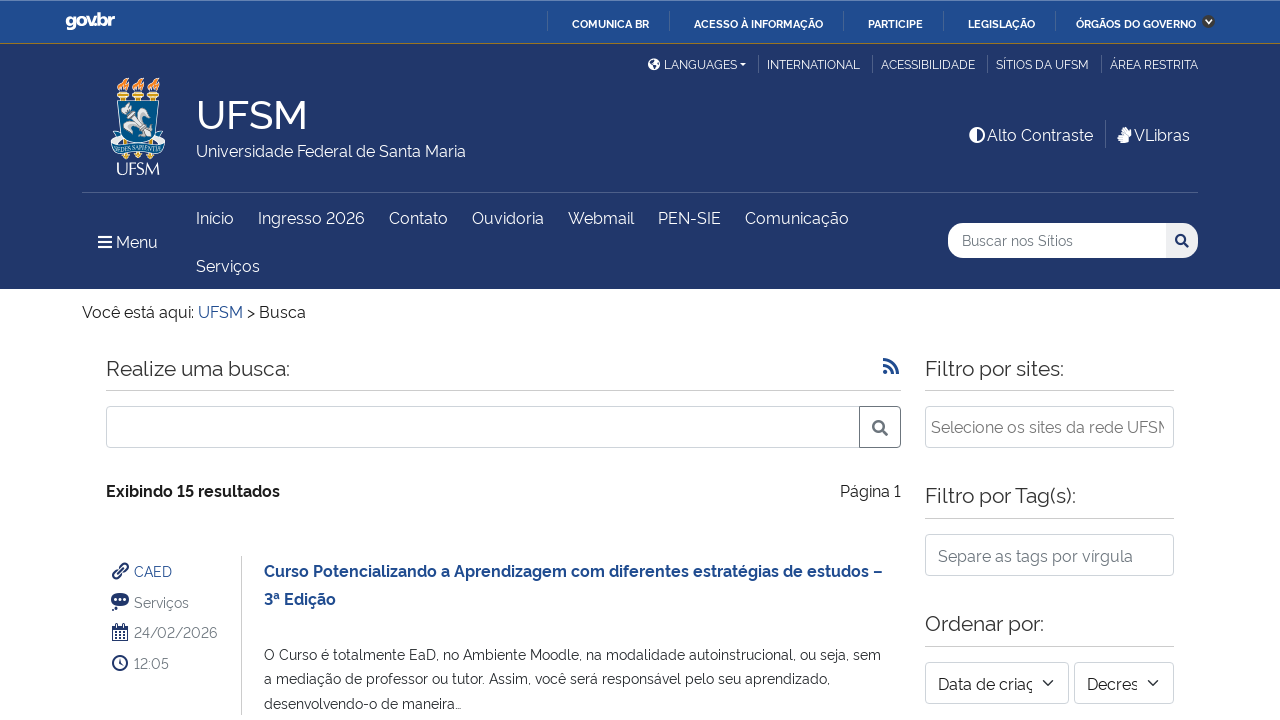

Located input field by xpath
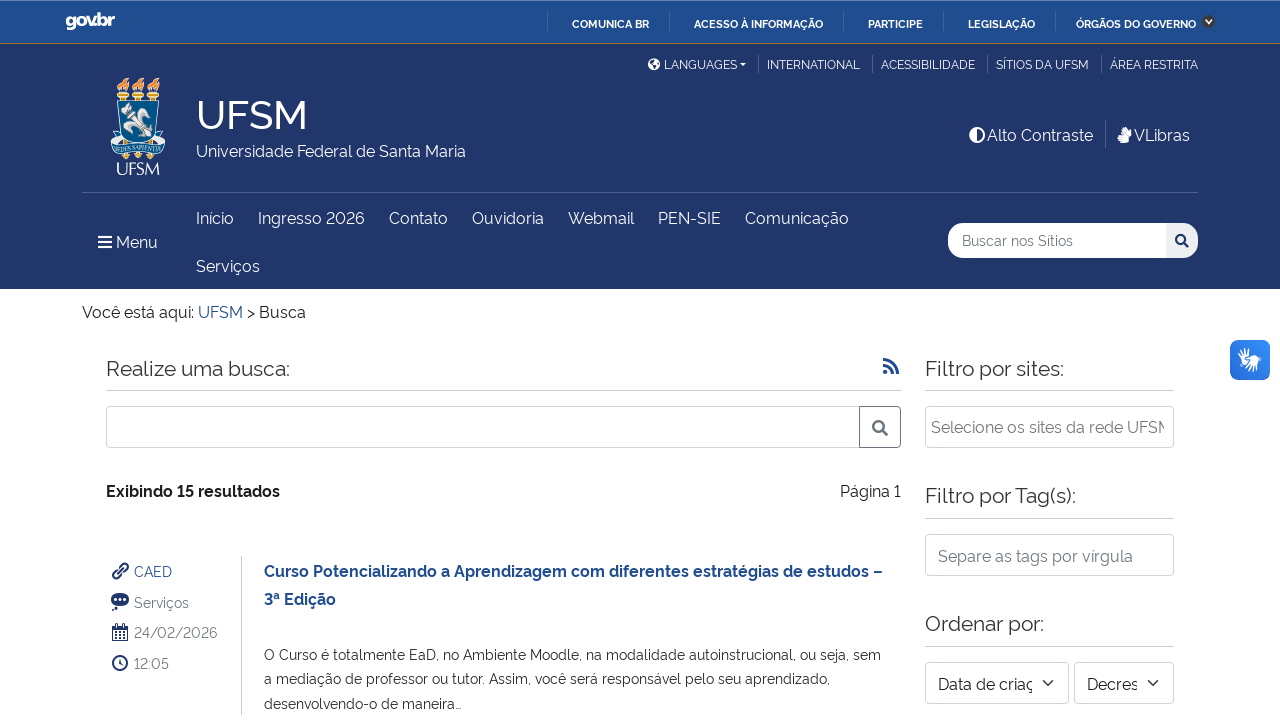

Typed 'teste ordinário' into the input field on xpath=//*[@id='arch-main-section']/div[1]/input
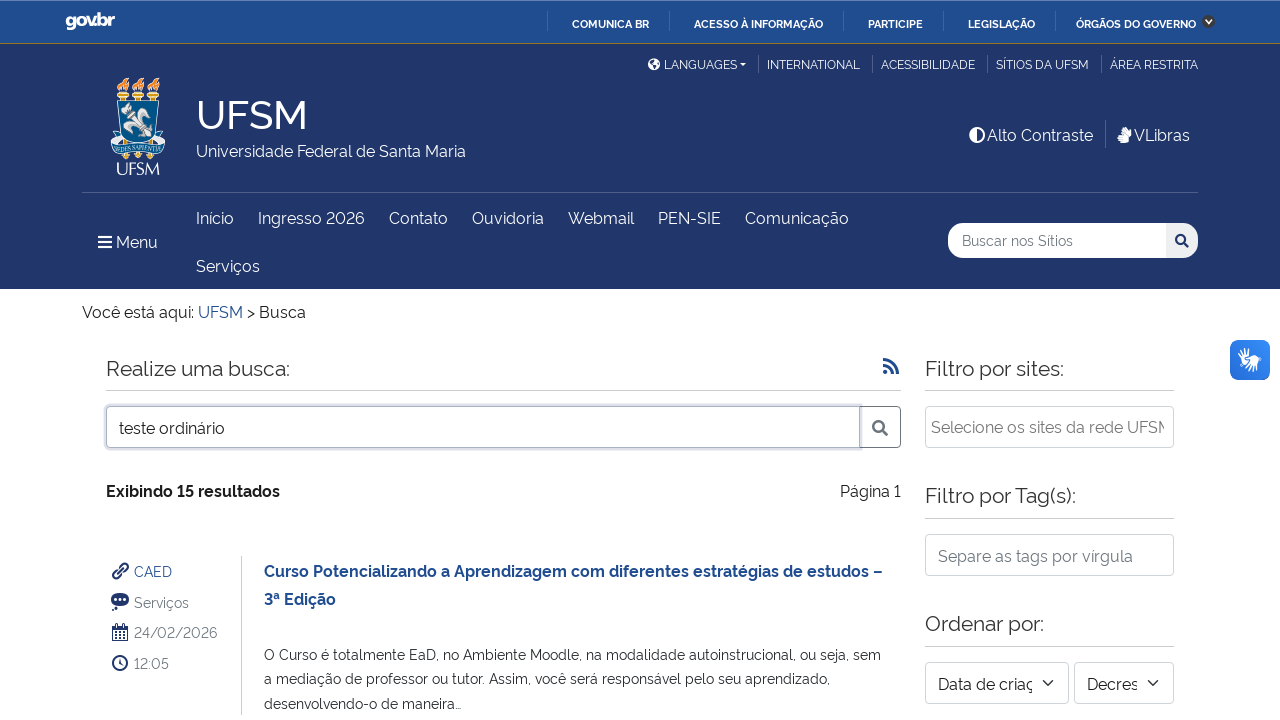

Cleared the input field on xpath=//*[@id='arch-main-section']/div[1]/input
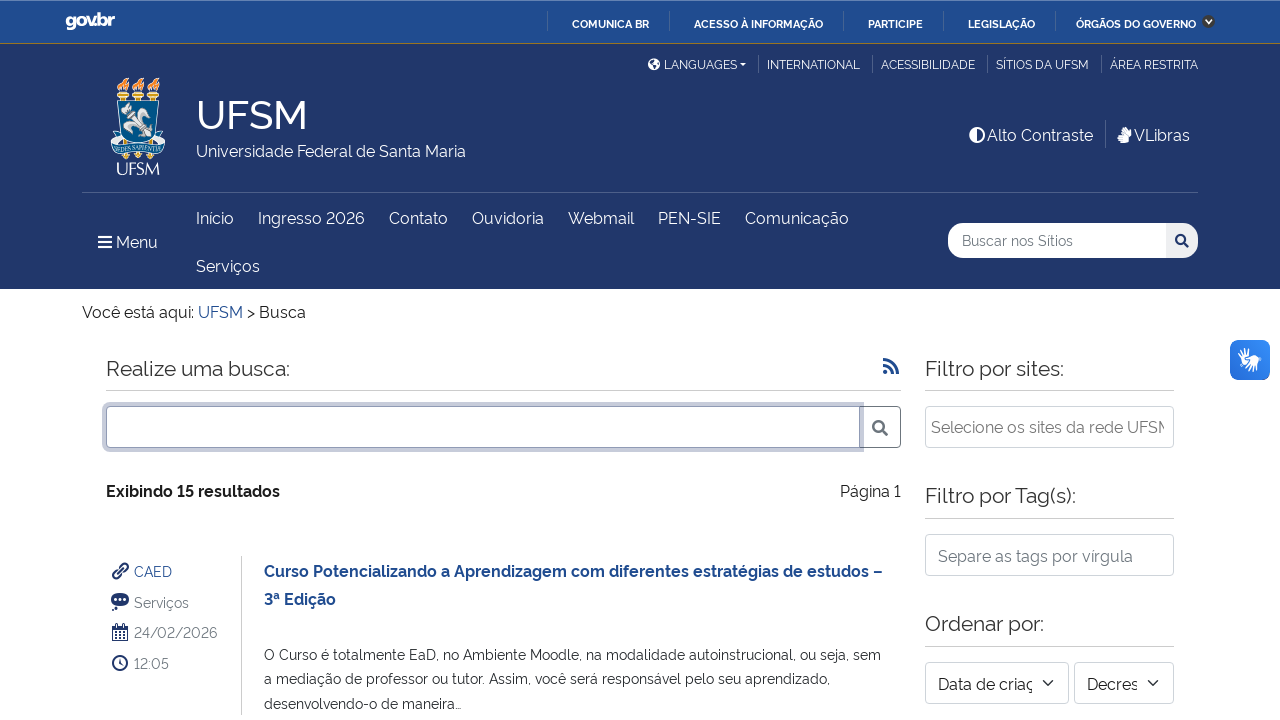

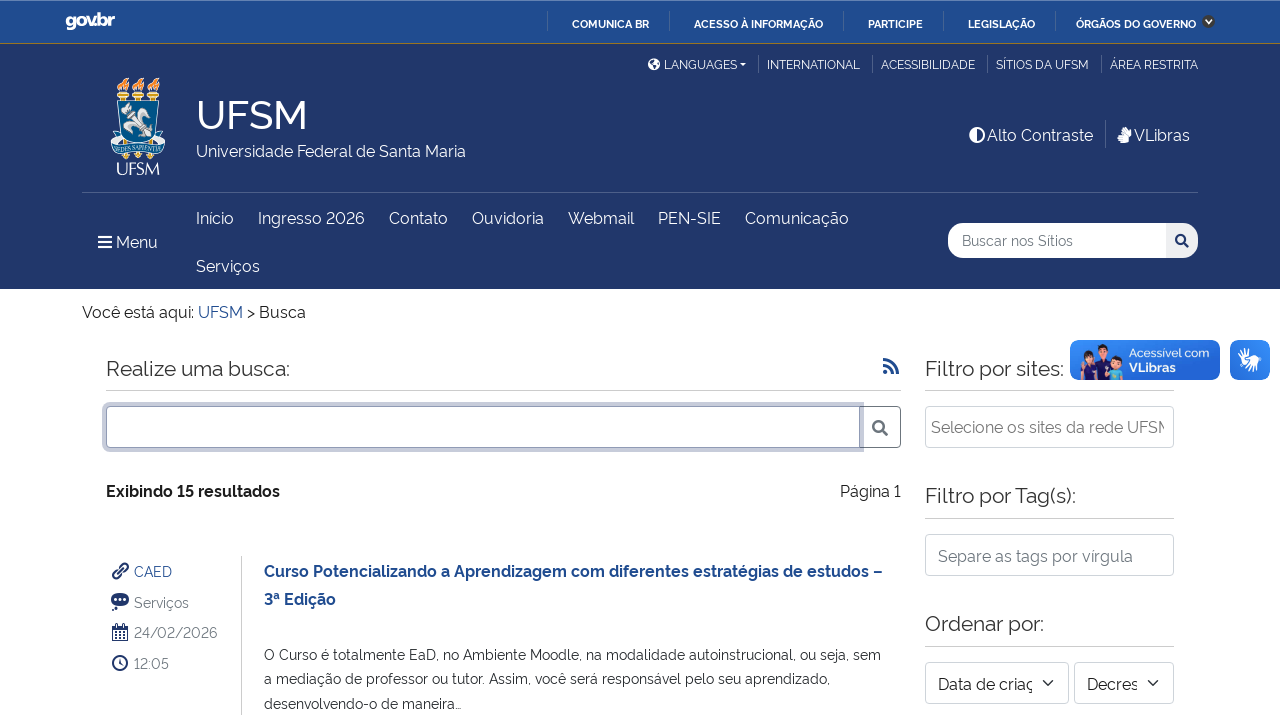